Navigates to the Rosemary Brown Recreation Centre page on the City of Burnaby website and clicks on the Services & Payments menu link

Starting URL: https://www.burnaby.ca/recreation-and-arts/recreation-facilities/rosemary-brown-recreation-centre

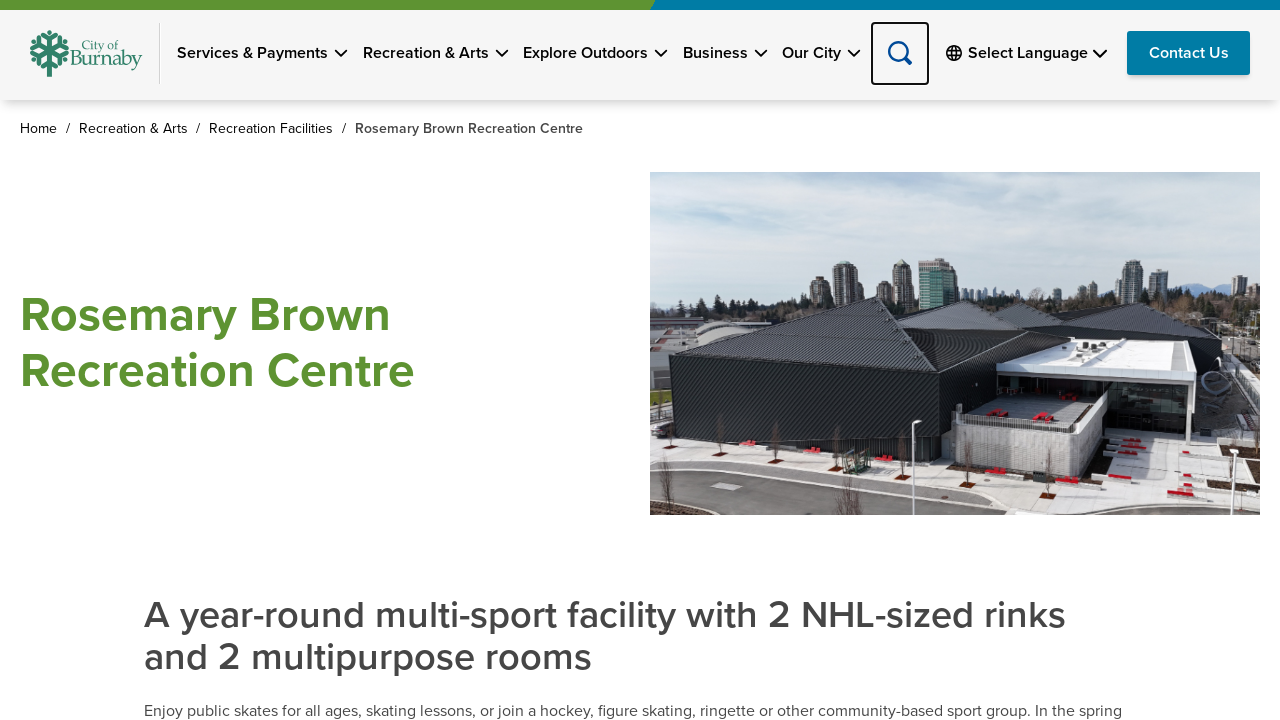

Clicked on Services & Payments menu link in main navigation at (253, 53) on xpath=//nav[@id='block-main-menu']//a[normalize-space()='Services & Payments']
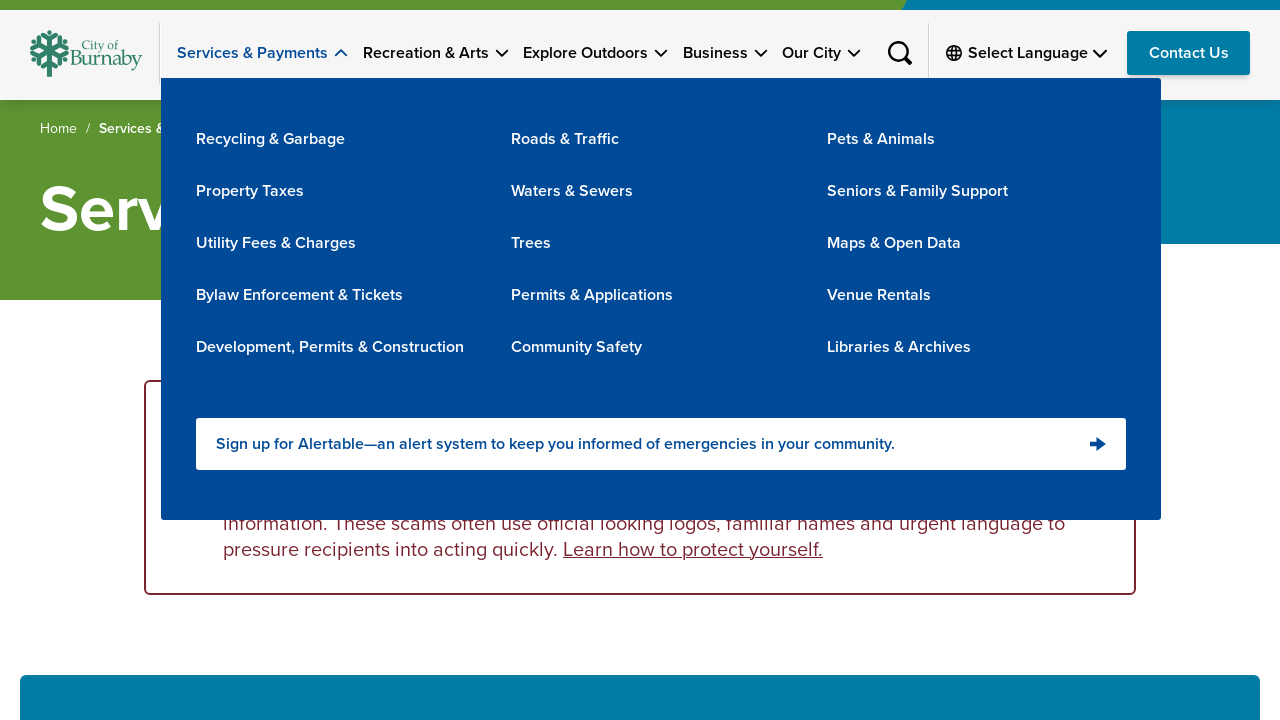

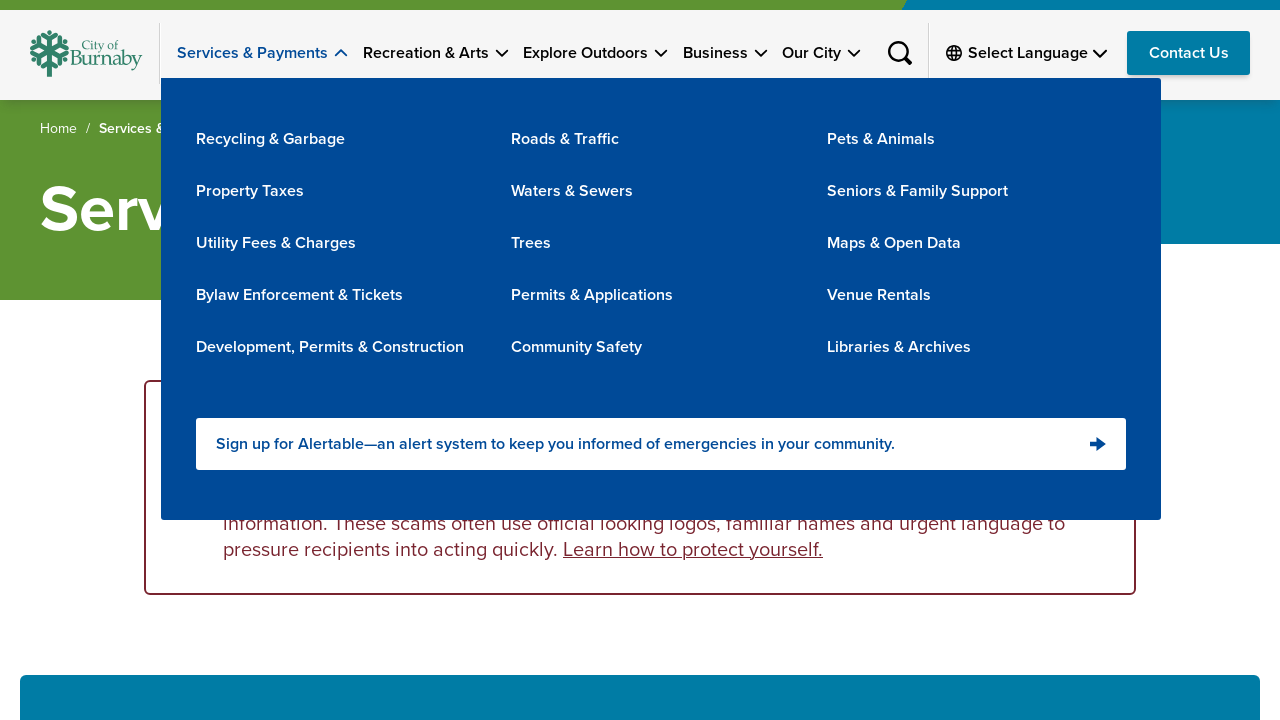